Tests finding a single element by clicking the first navigation link in the list group.

Starting URL: https://naveenautomationlabs.com/opencart/index.php?route=account/register

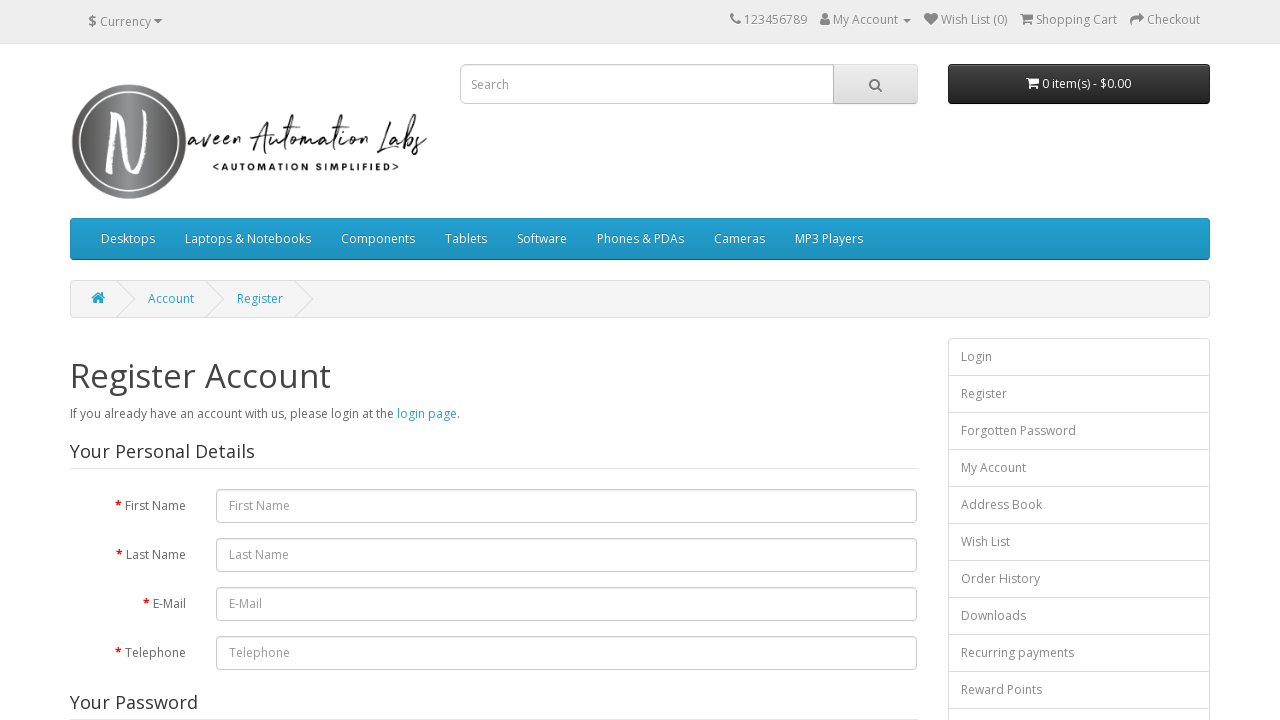

Waited for first navigation link in list group to load
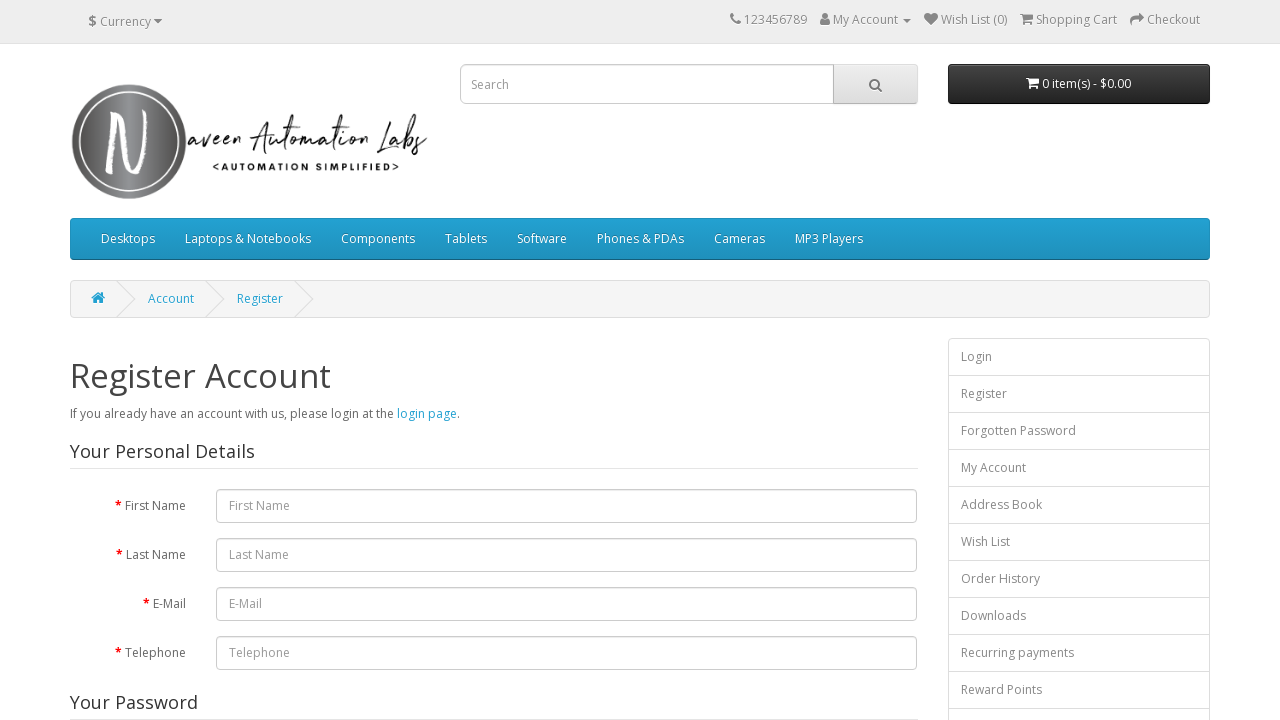

Clicked the first navigation link in the list group at (1079, 357) on div.list-group a
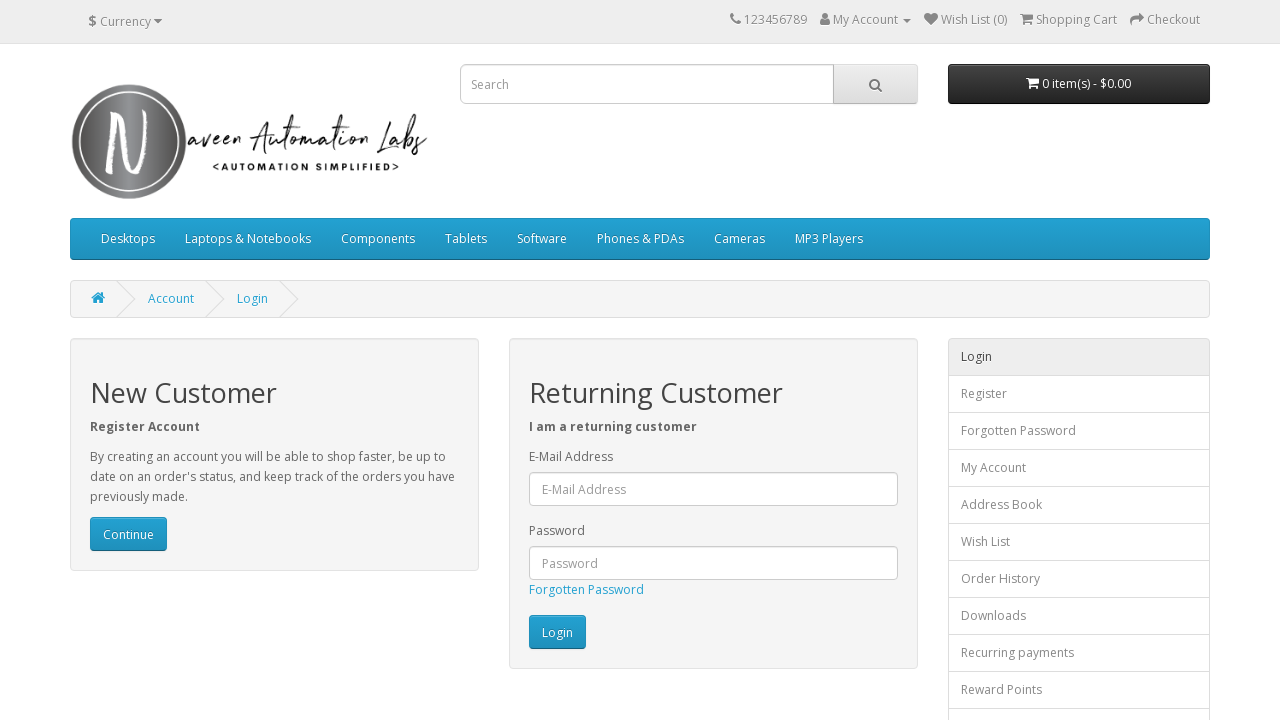

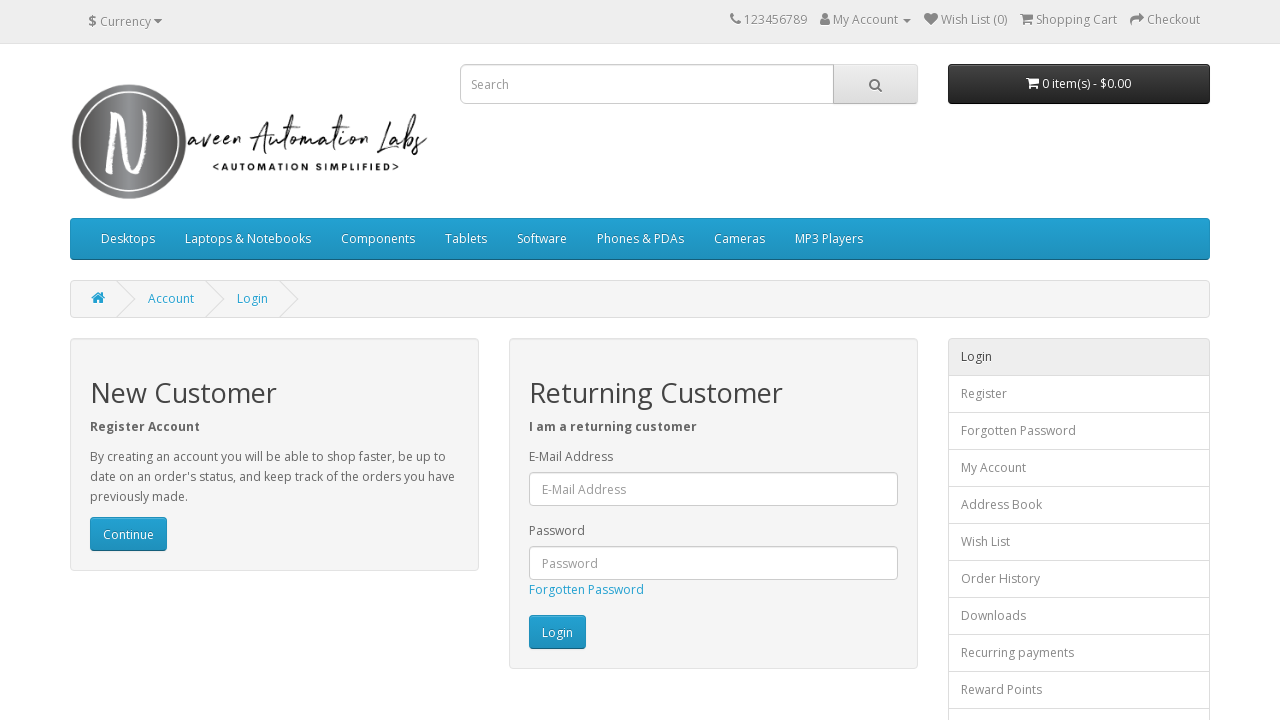